Tests a comprehensive form by filling various input fields including name fields, dropdown selections, address, credentials, phone number, gender selection, and car make selection

Starting URL: http://skryabin.com/webdriver/html/sample.html

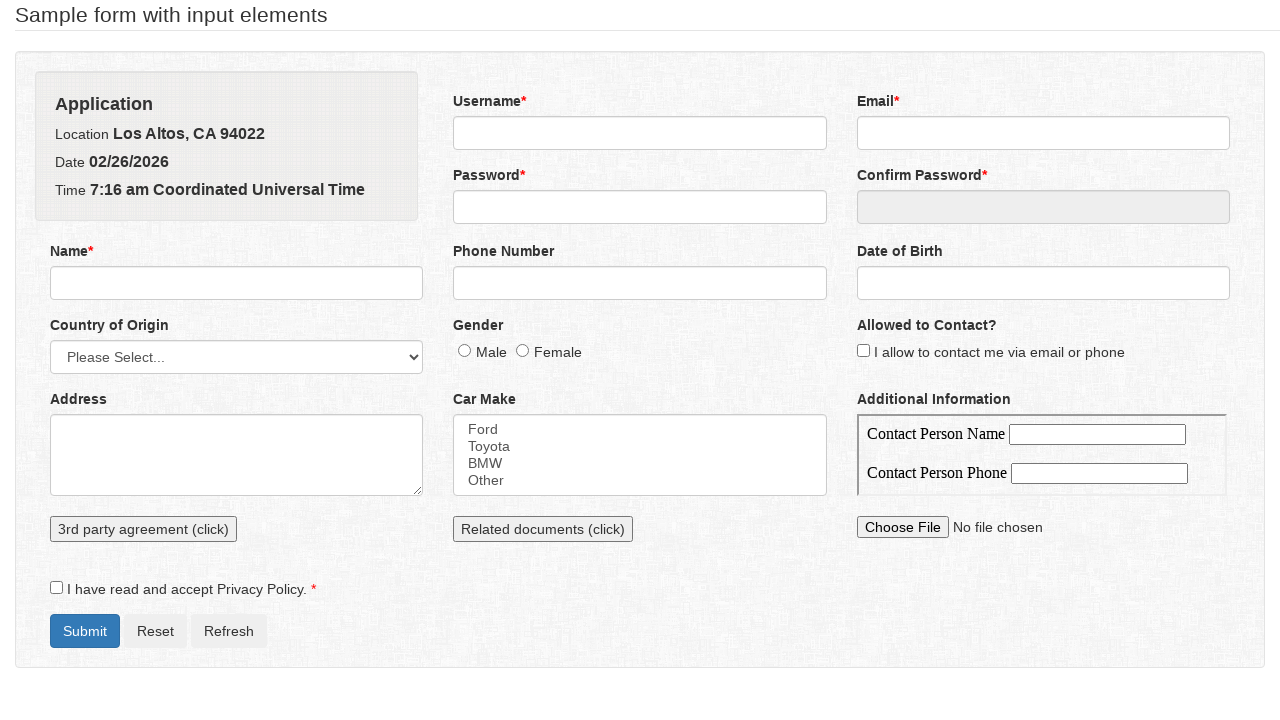

Clicked on name field at (237, 283) on #name
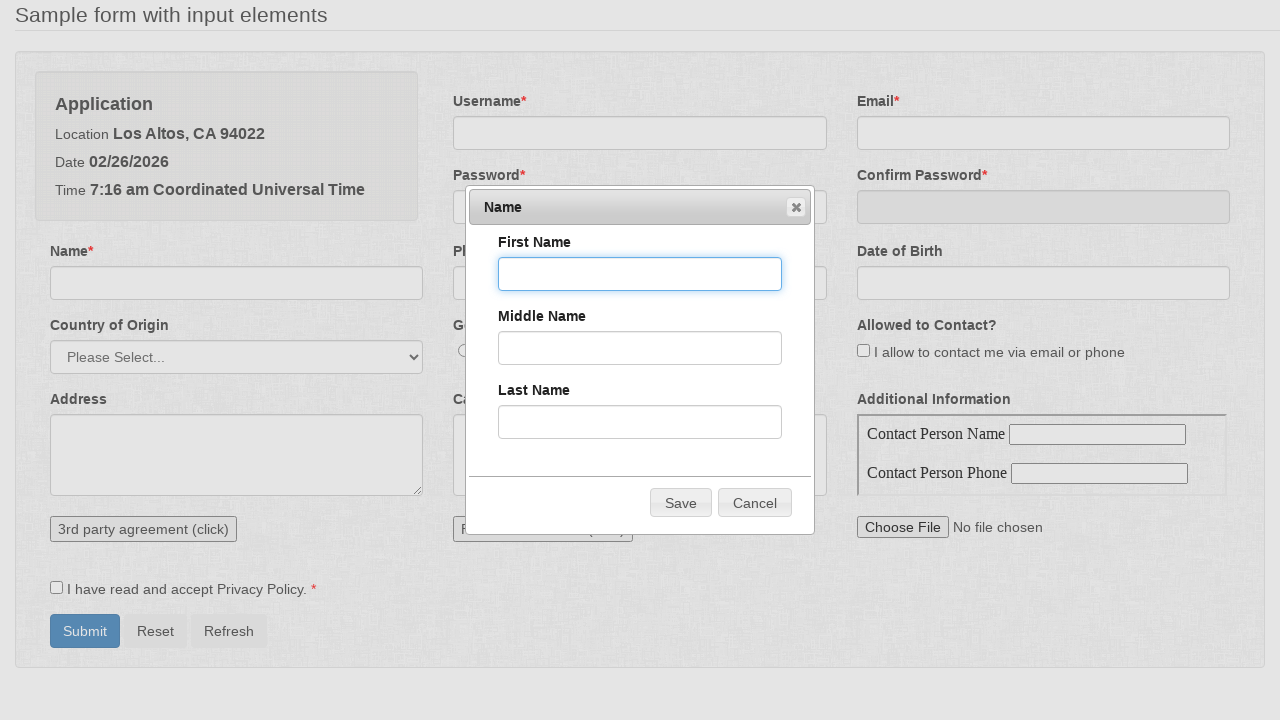

Filled first name field with 'joekannan' on #firstName
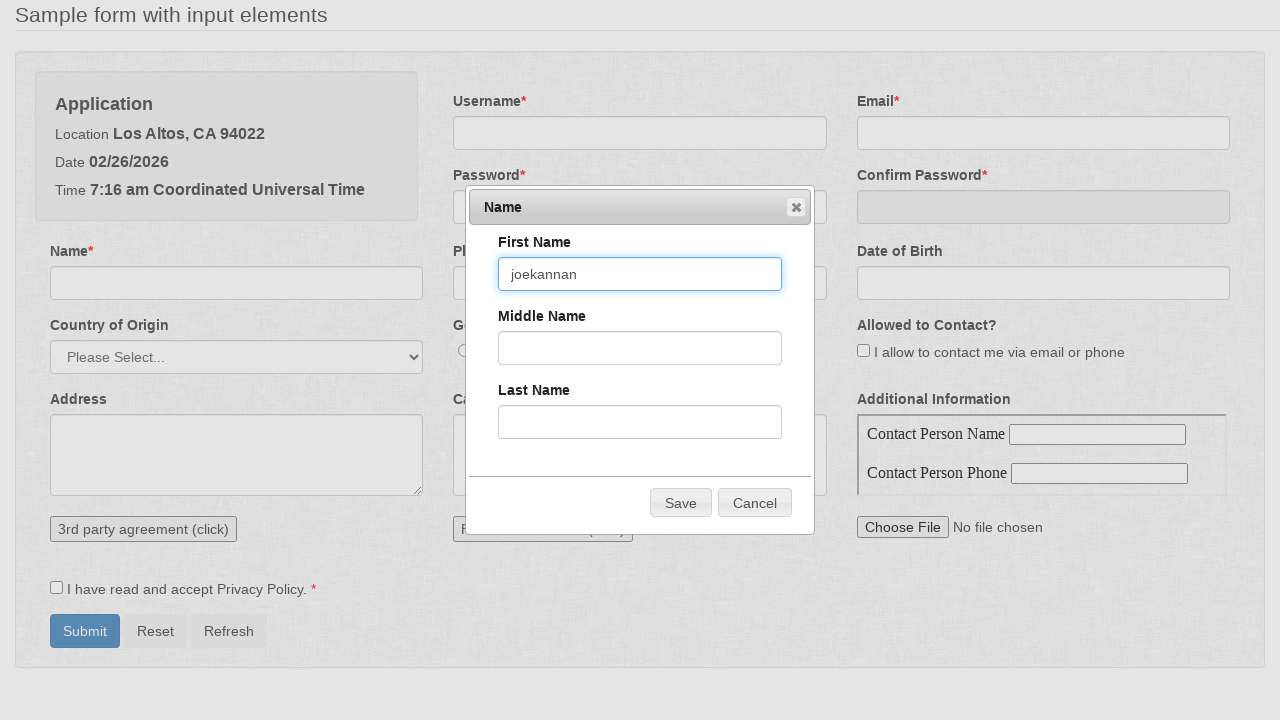

Filled middle name field with 'Seetha' on #middleName
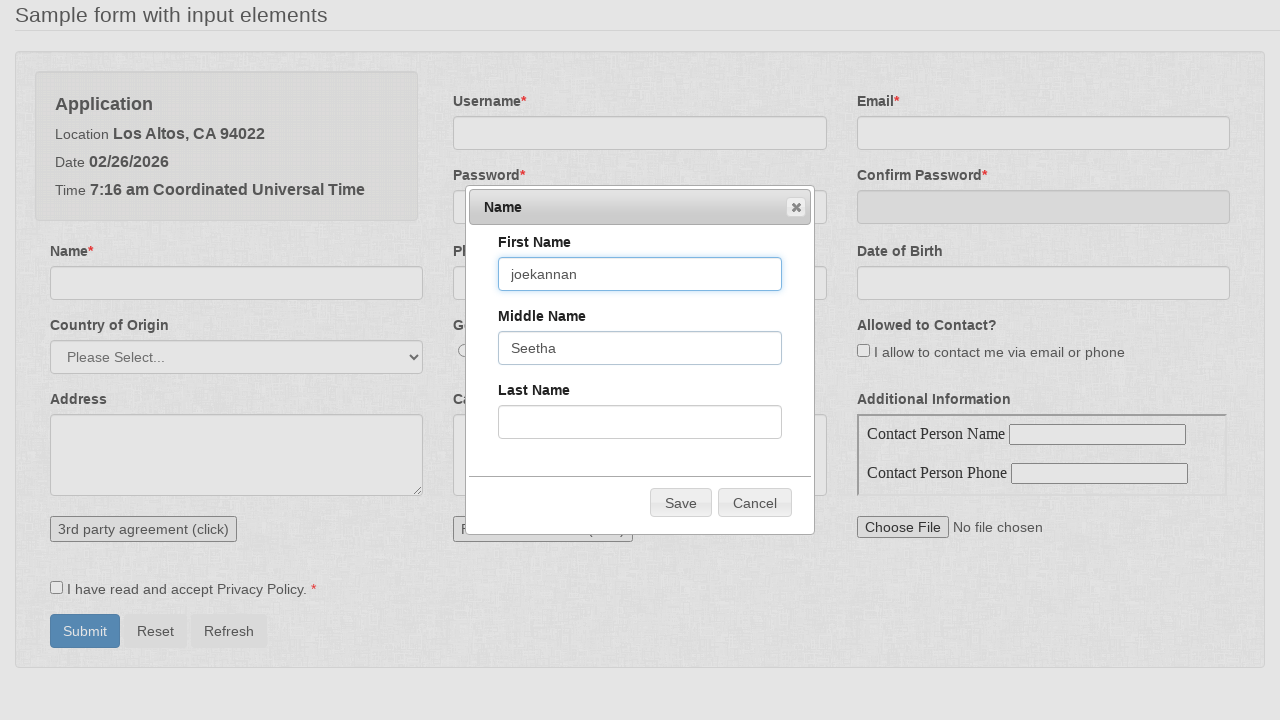

Filled last name field with 'Mukil' on #lastName
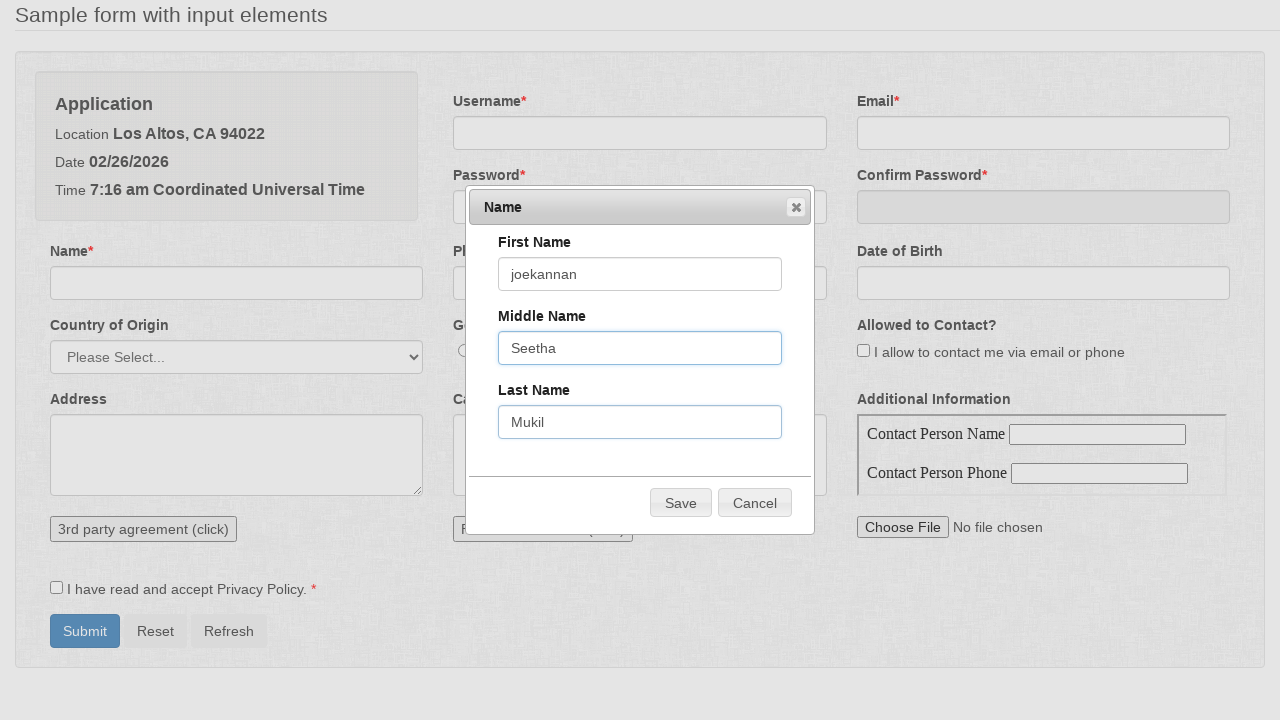

Clicked Save button at (681, 503) on button:has-text('Save')
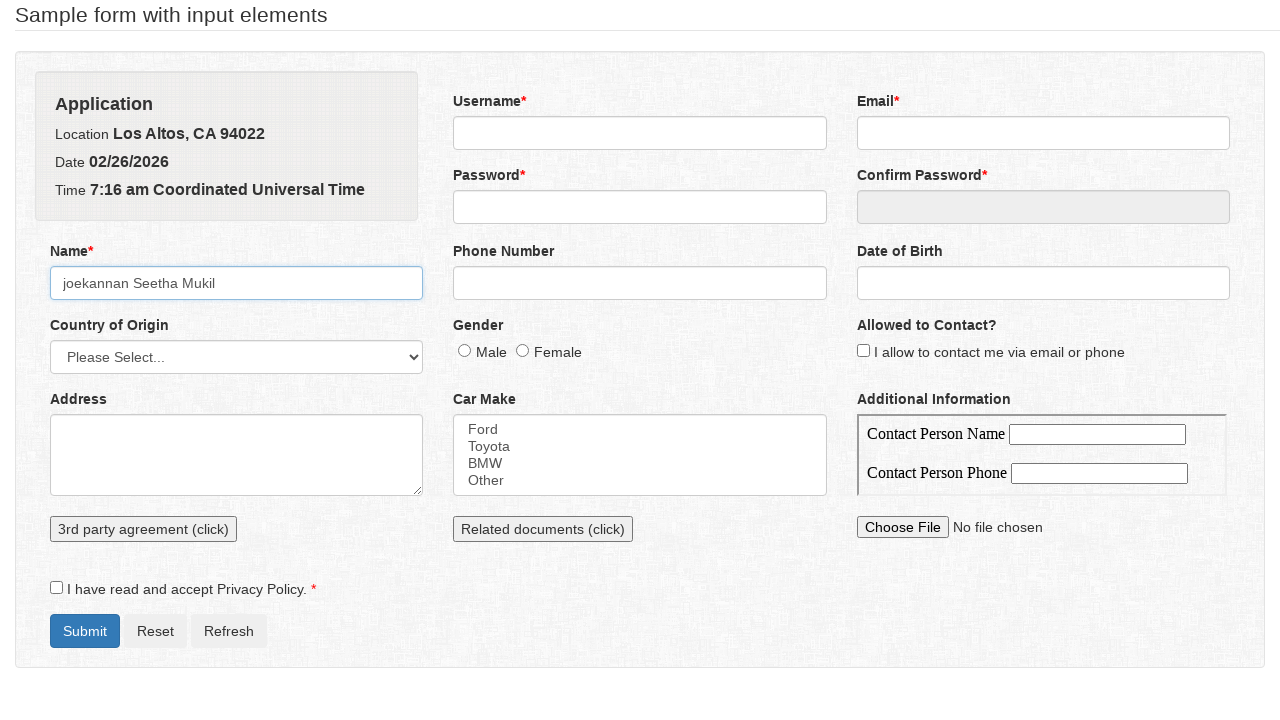

Selected 'India' from country dropdown on select[name='countryOfOrigin']
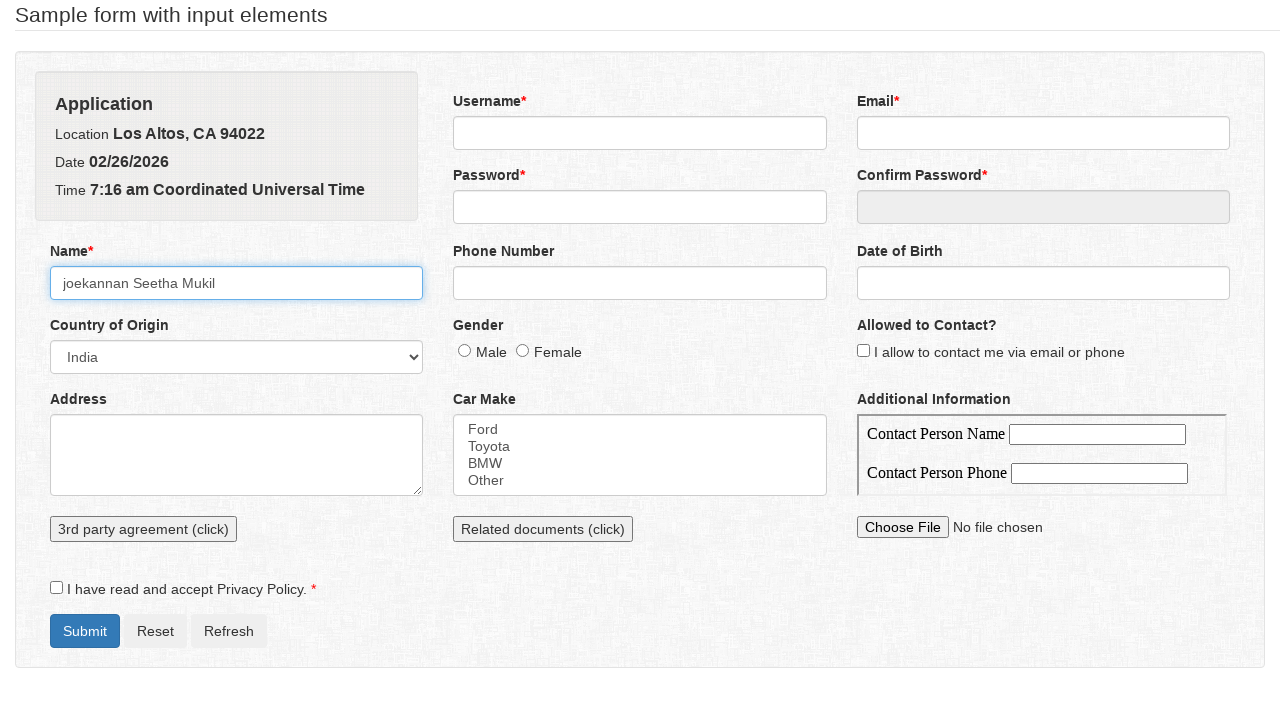

Filled address field with 'fdshgfjsdkjgdskgh' on #address
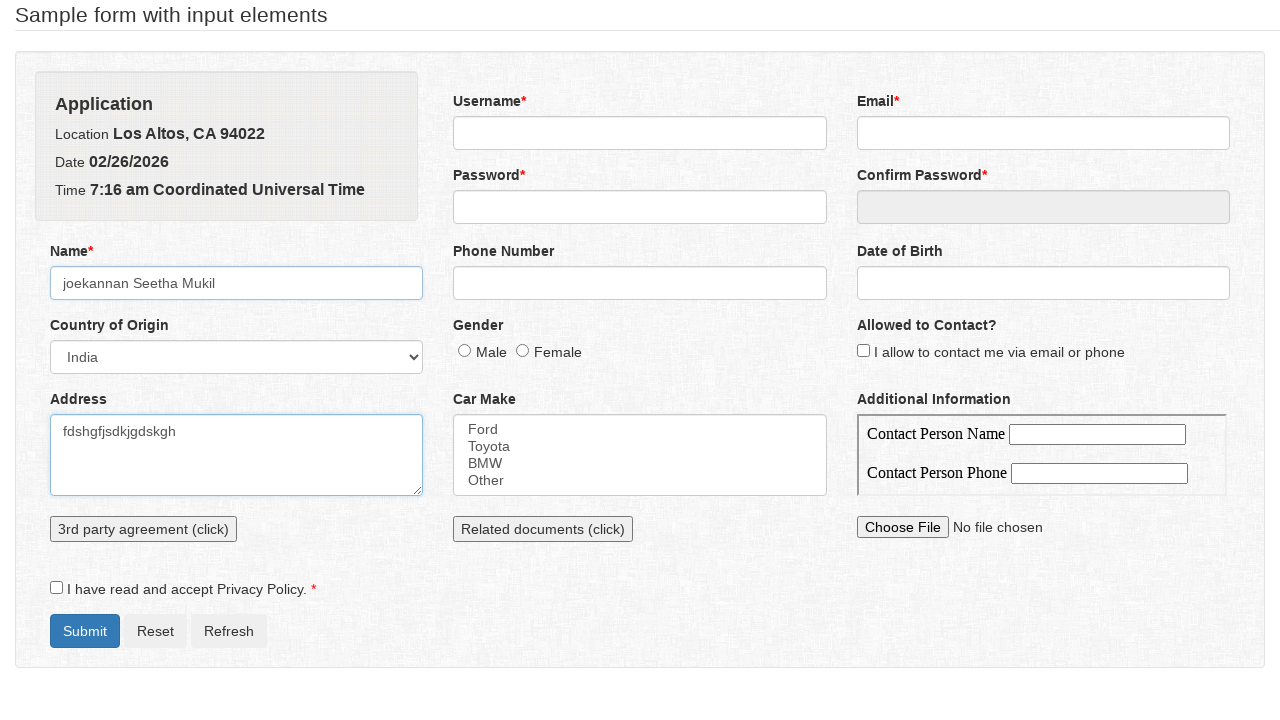

Filled username field with 'QExG' on input[name='username']
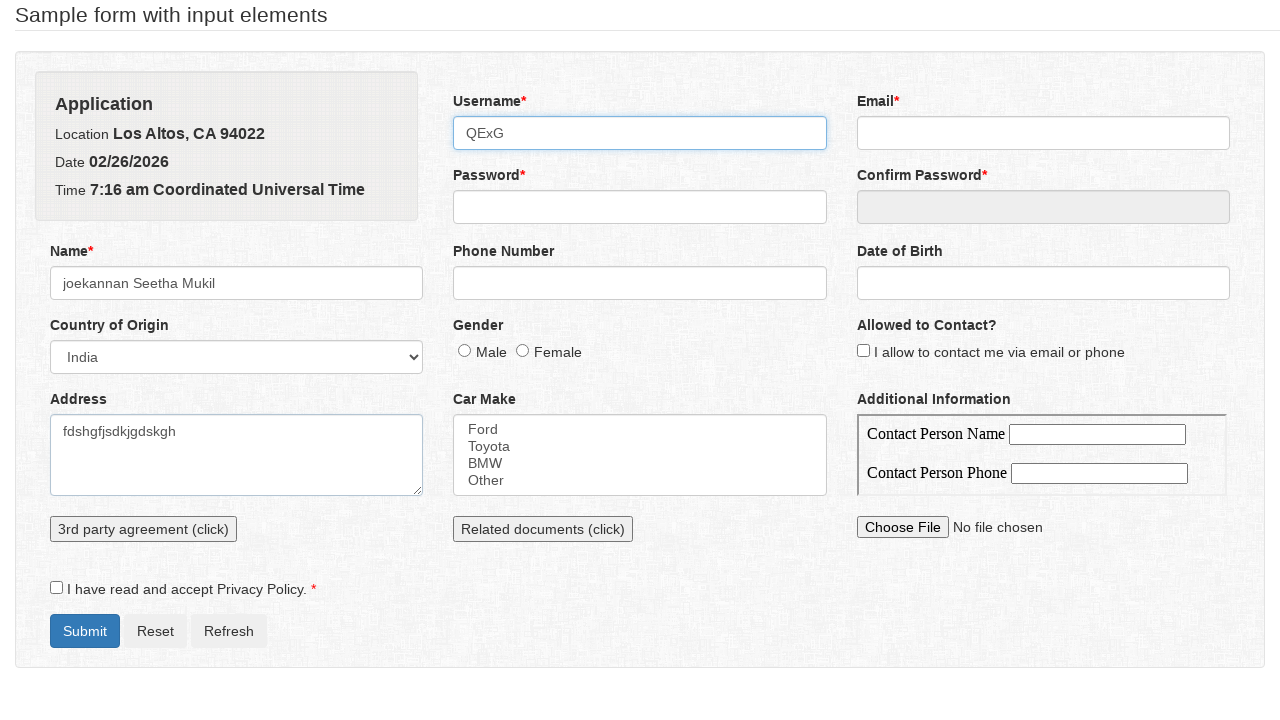

Filled password field with 'Test123' on input[name='password']
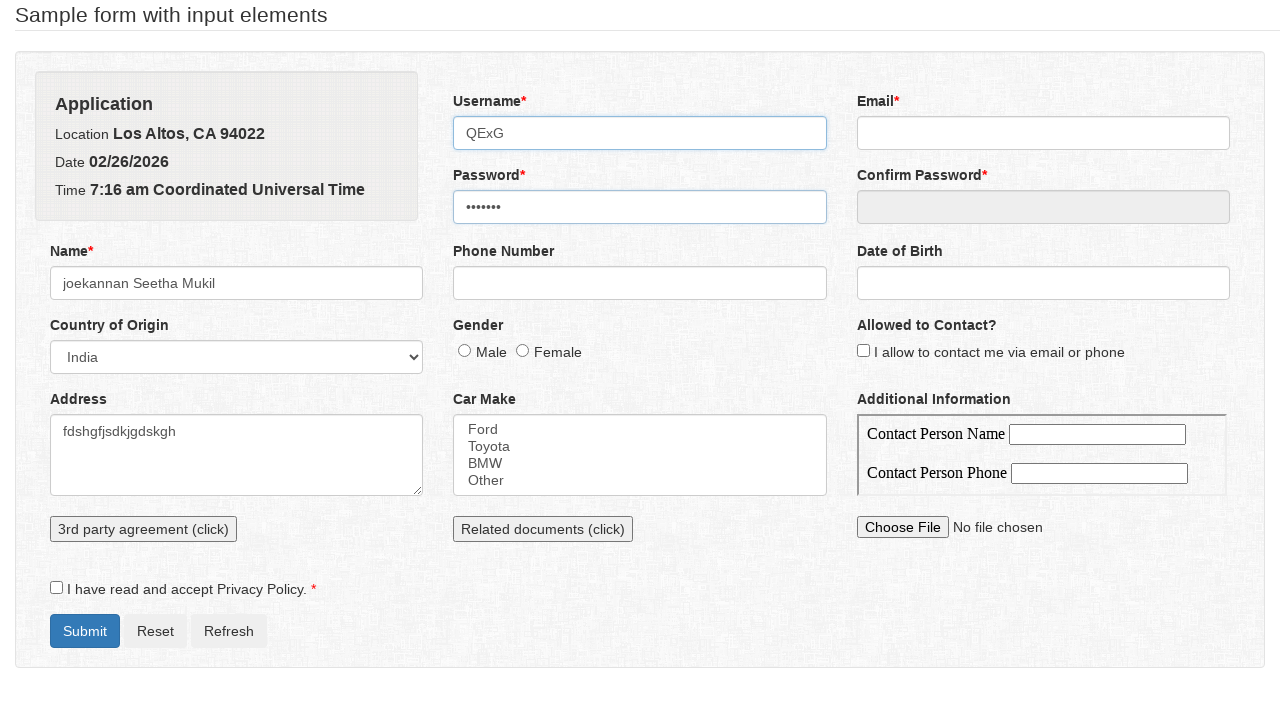

Filled phone number field with '78945612121' on input[name='phone']
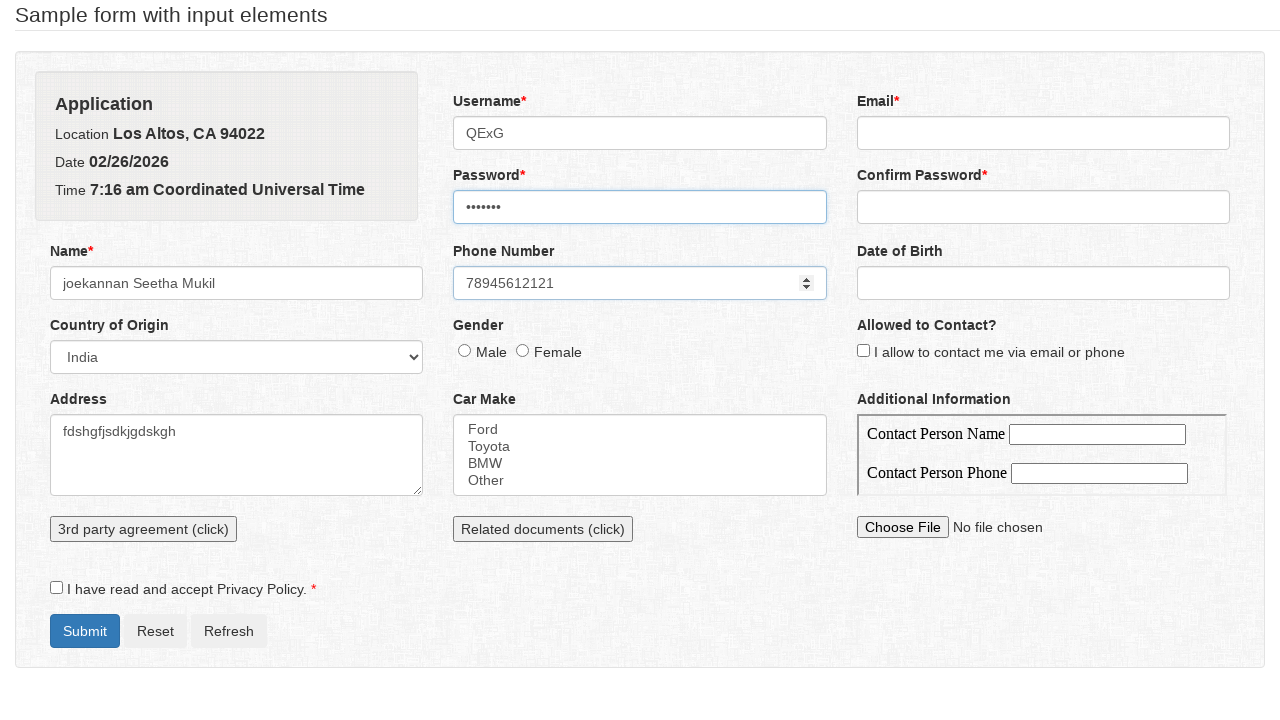

Selected second gender radio button option at (523, 350) on input[name='gender'] >> nth=1
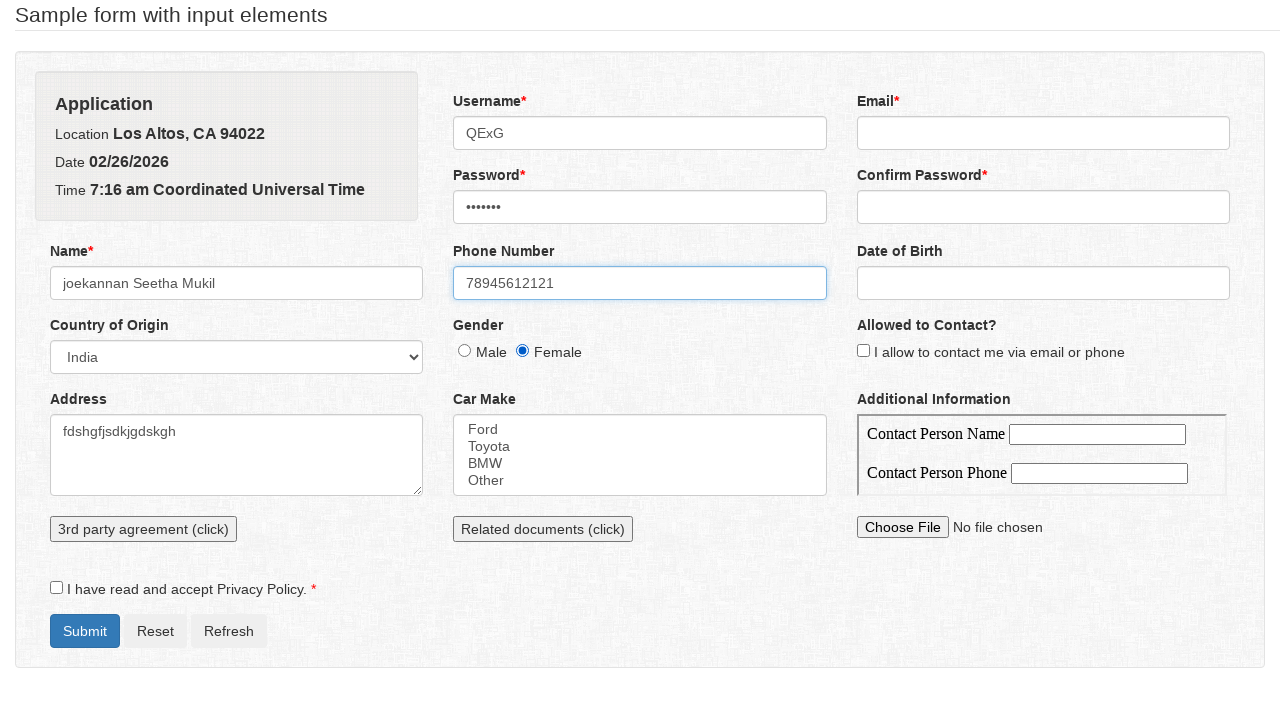

Selected 'Ford' from car make dropdown on select[name='carMake']
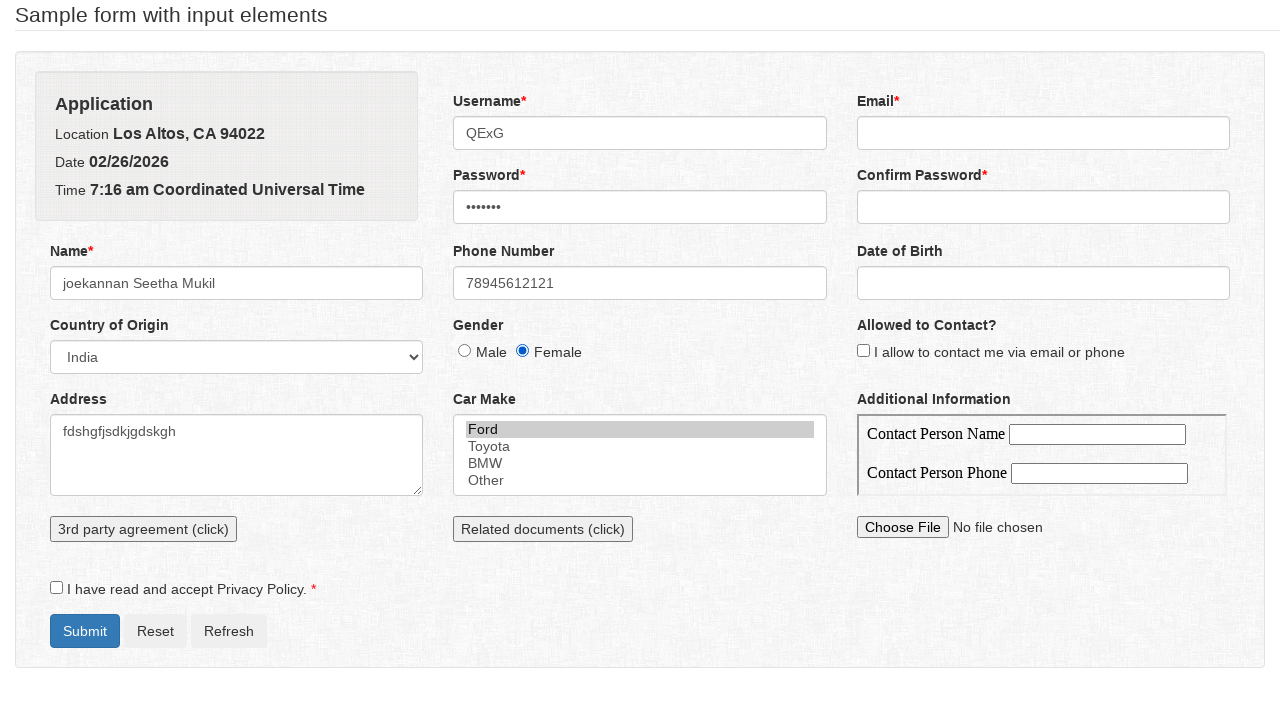

Selected car make dropdown option at index 3 on select[name='carMake']
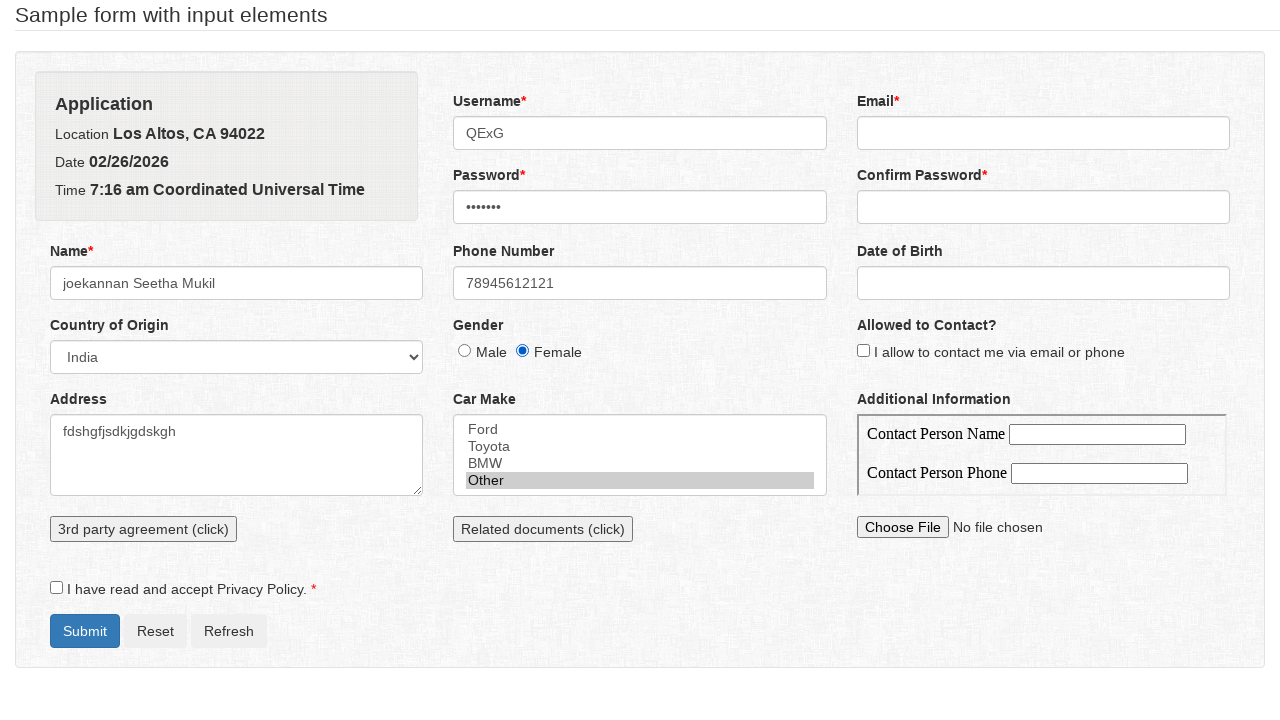

Retrieved current time text: 7:16 am Coordinated Universal Time
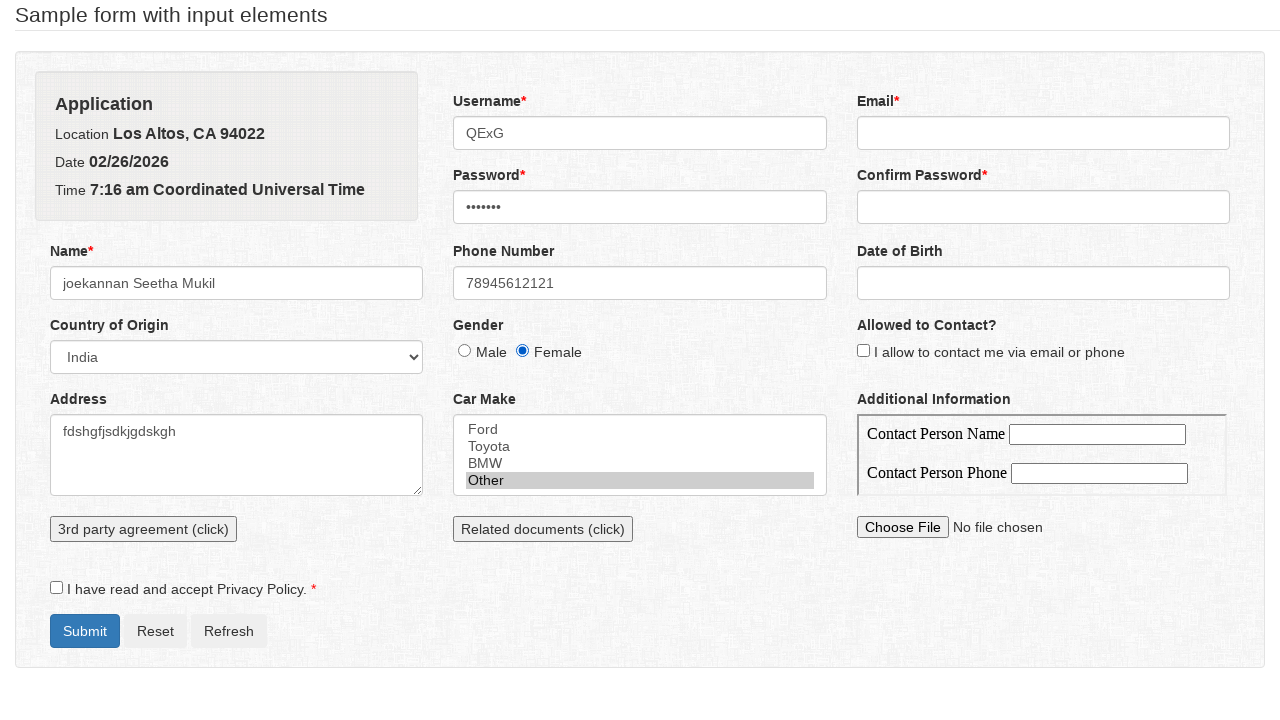

Checked if phone field is displayed: True
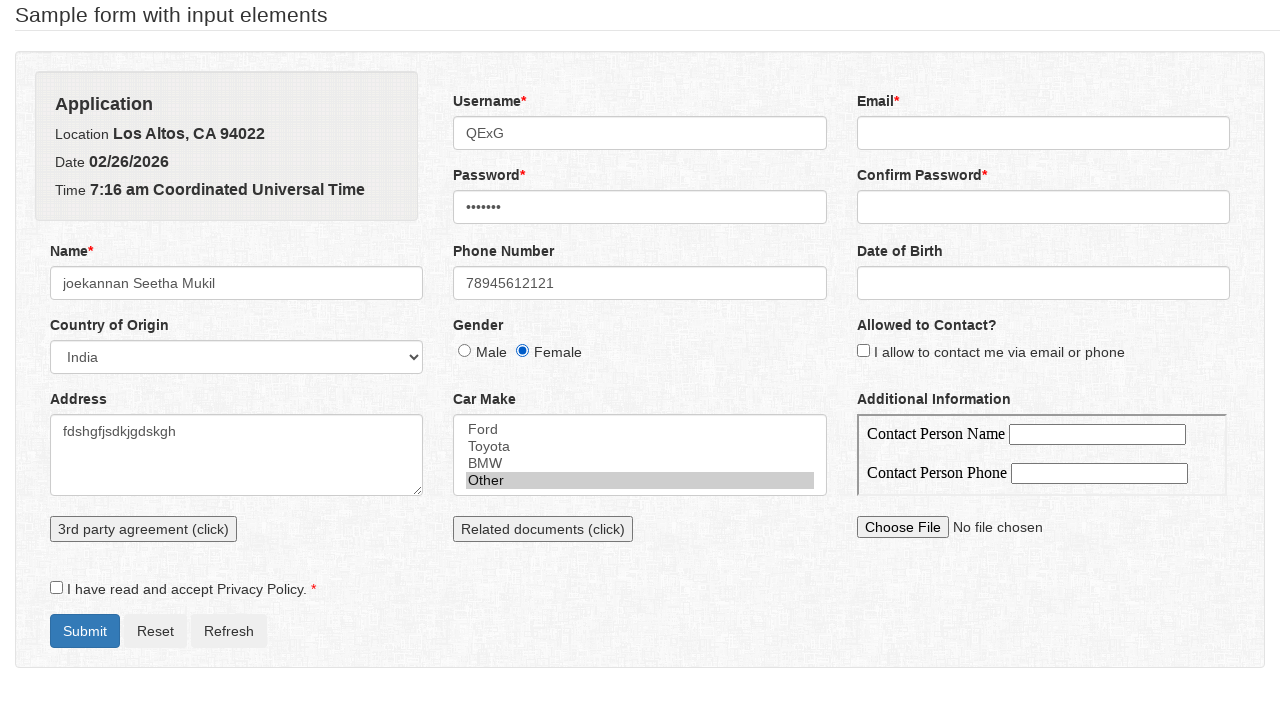

Checked if phone field is enabled: True
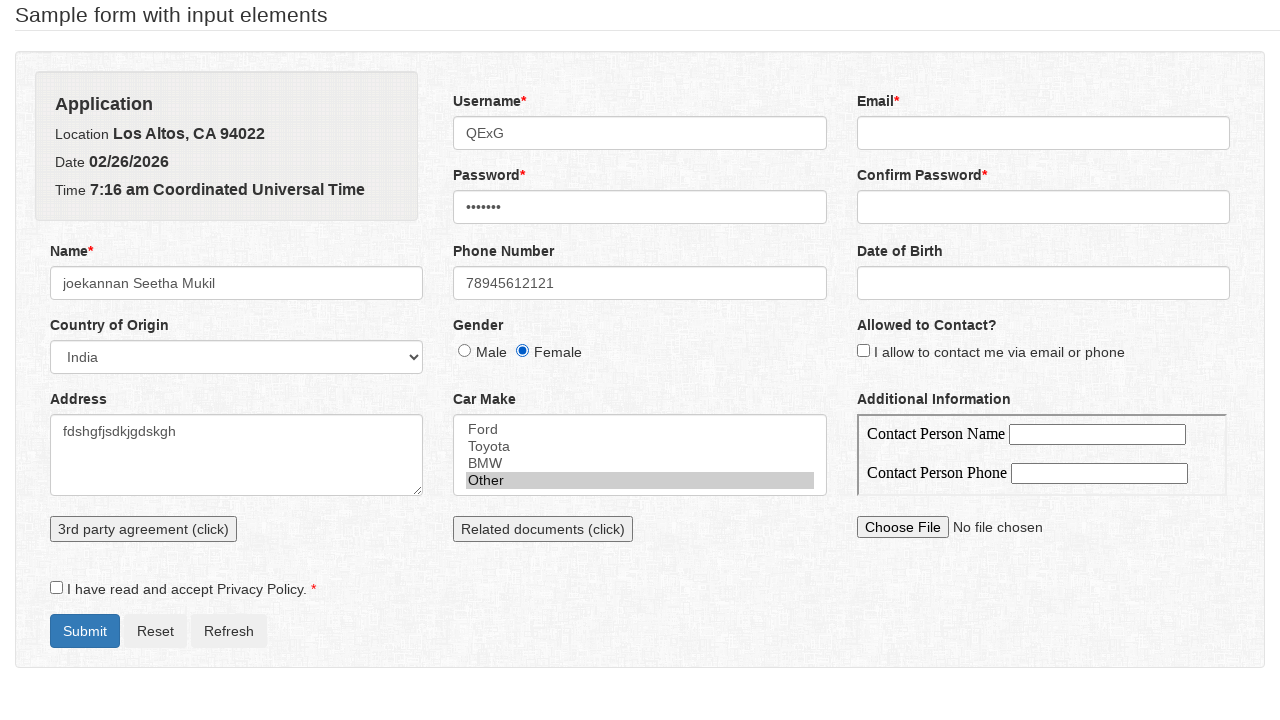

Checked if allowedToContact checkbox is selected: False
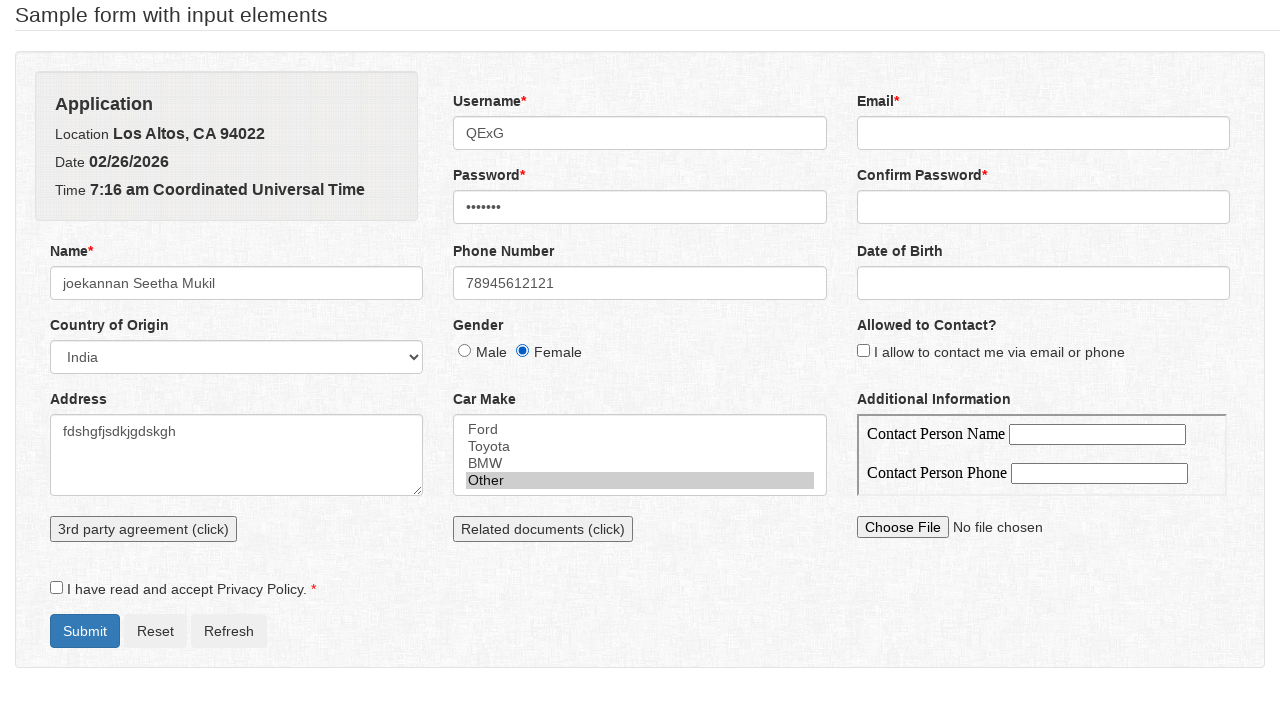

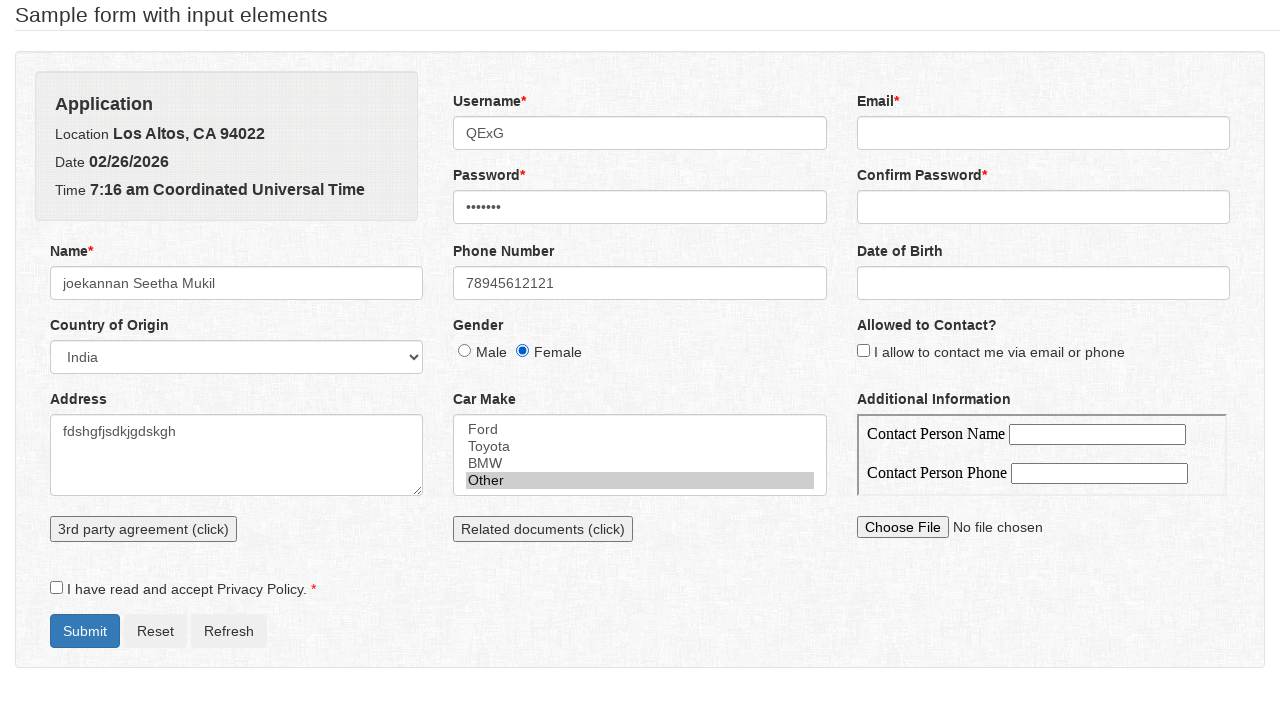